Navigates to the Automation Practice page and verifies that footer links are present and visible on the page.

Starting URL: https://rahulshettyacademy.com/AutomationPractice/

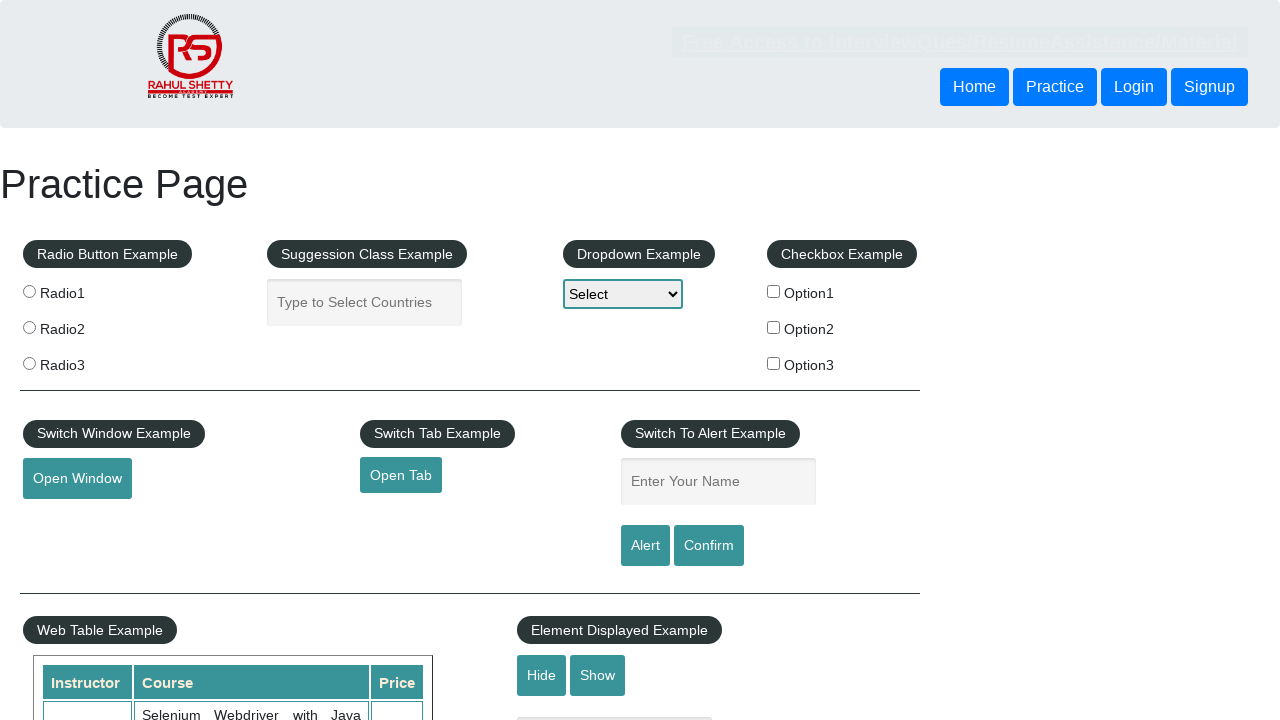

Waited for footer links selector to load
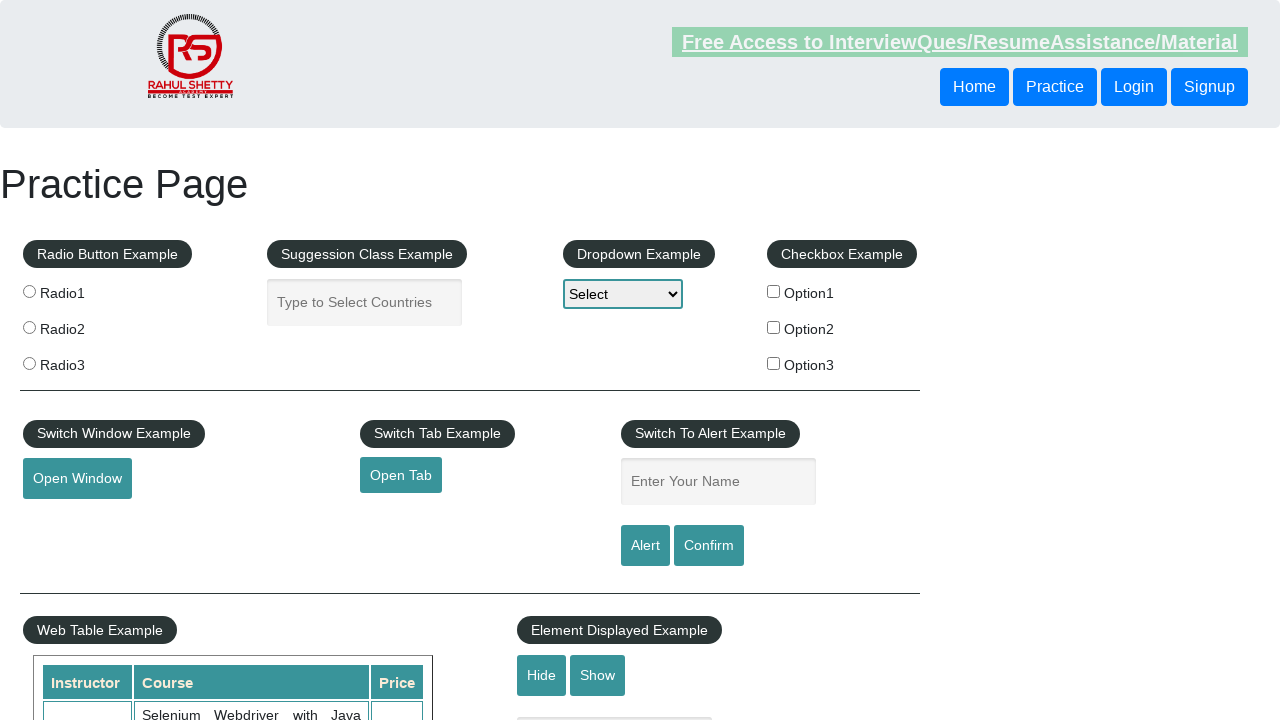

Located all footer links using 'li.gf-li a' selector
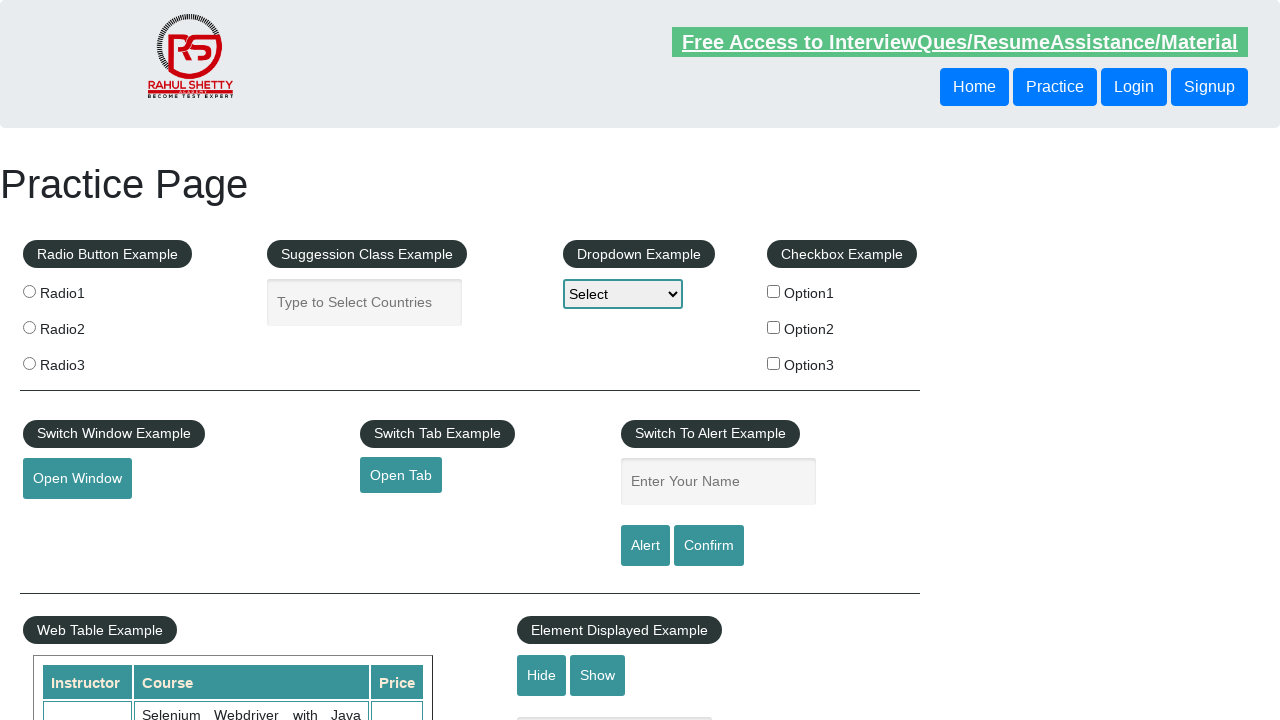

Counted footer links: 20 links found
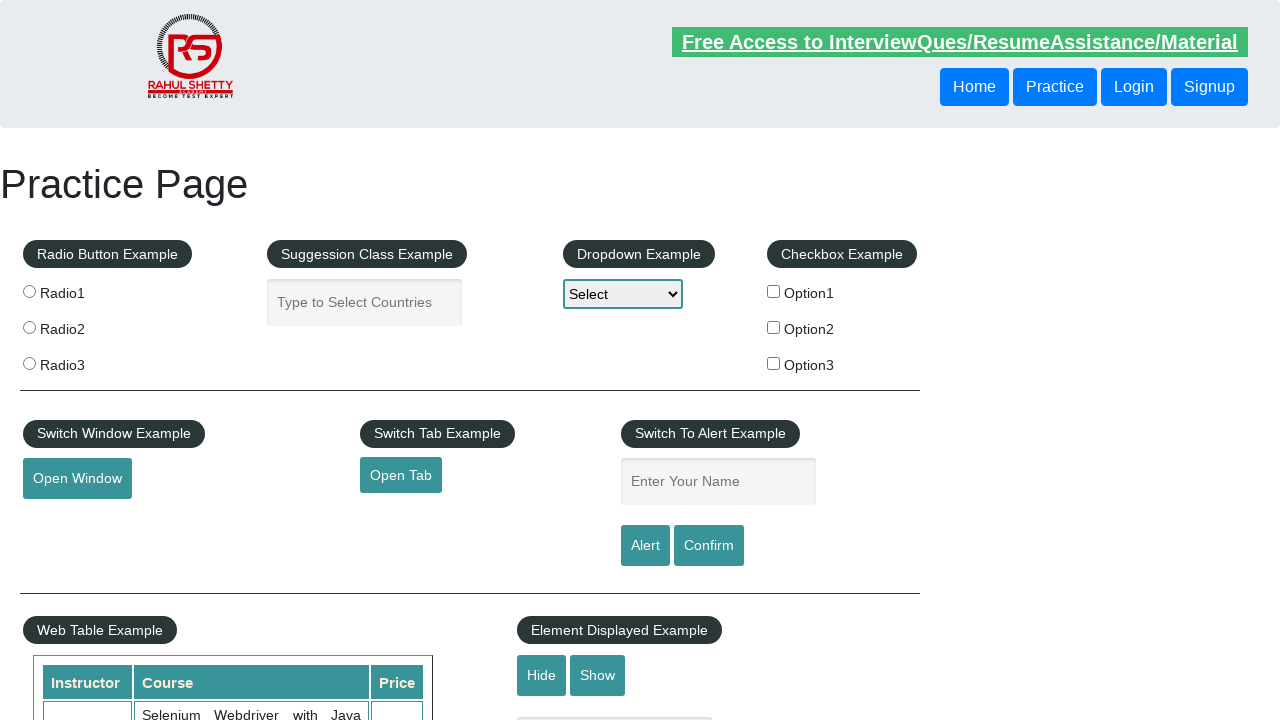

Verified that footer links are present on the page
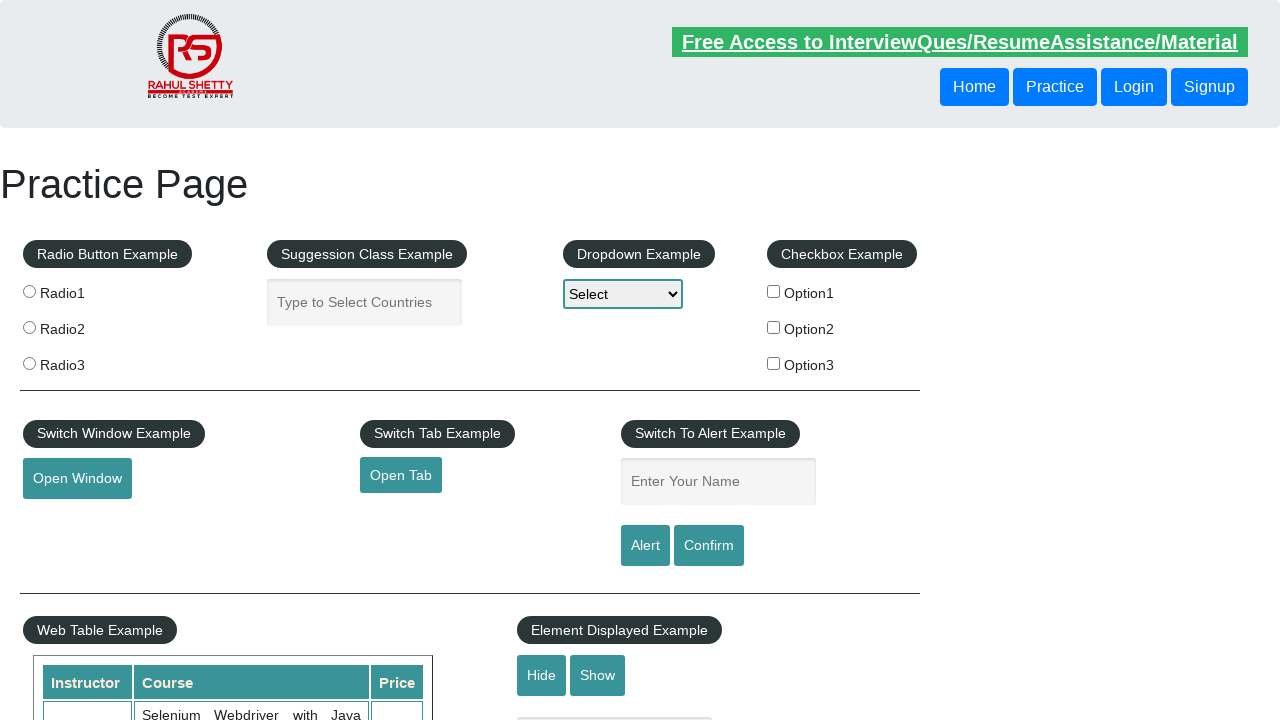

Clicked on the first footer link at (157, 482) on li.gf-li a >> nth=0
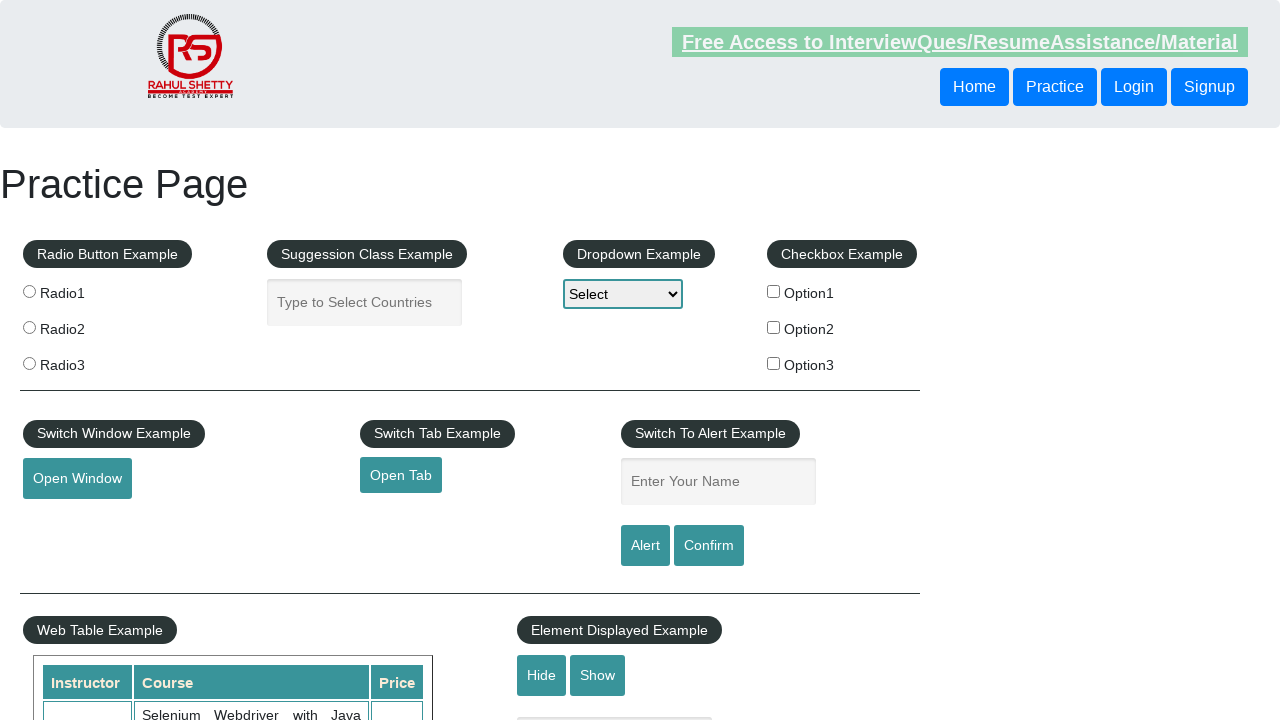

Waited for navigation to complete (DOM content loaded)
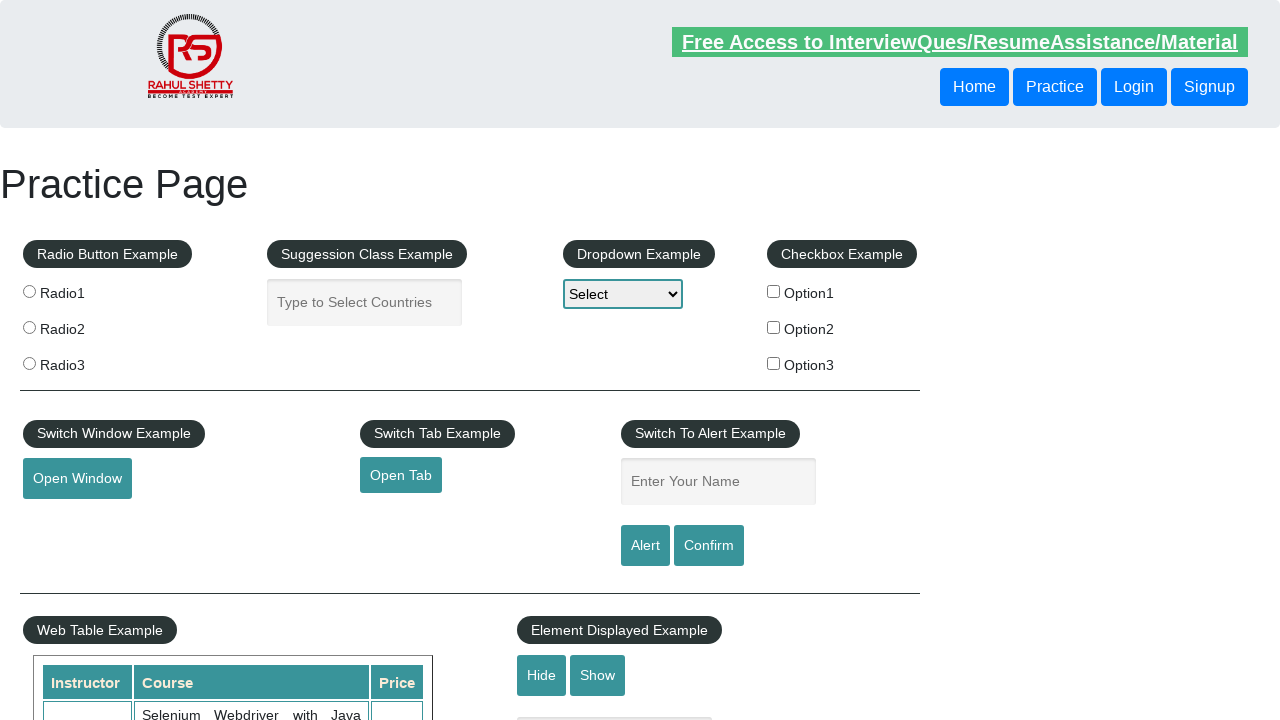

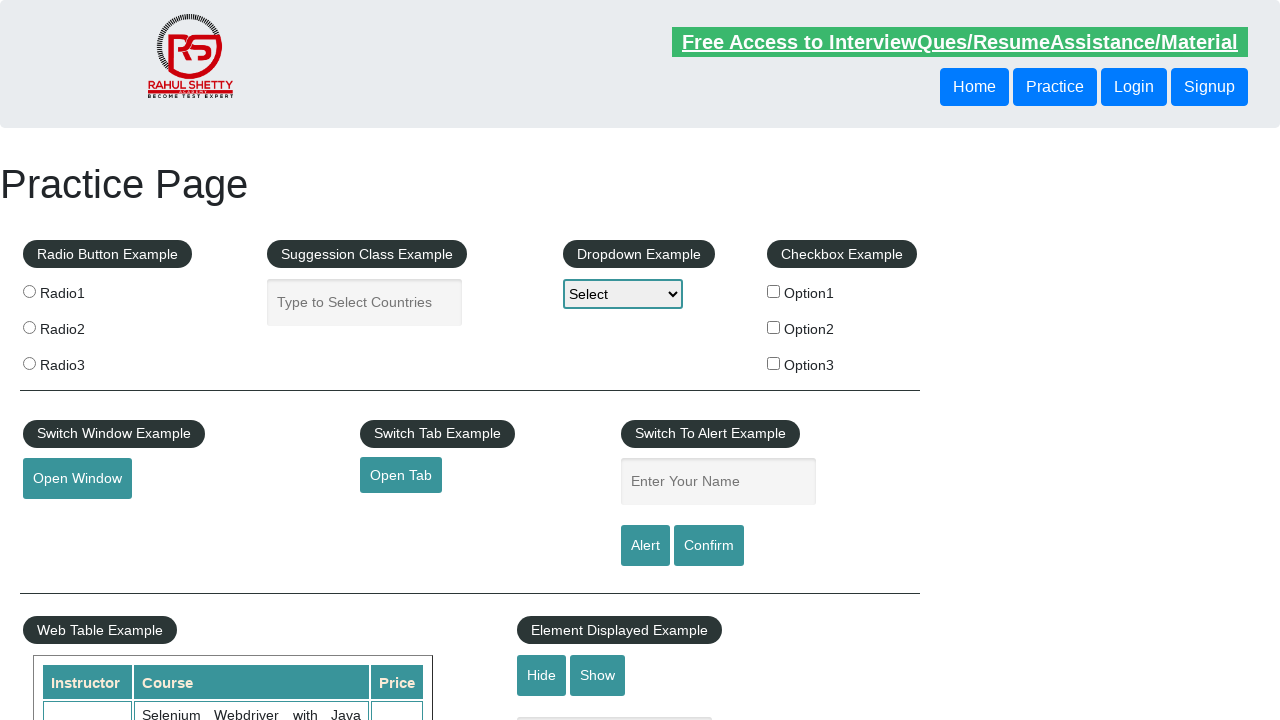